Navigates to the Hashtag Treinamentos website homepage and waits for it to load

Starting URL: https://www.hashtagtreinamentos.com/

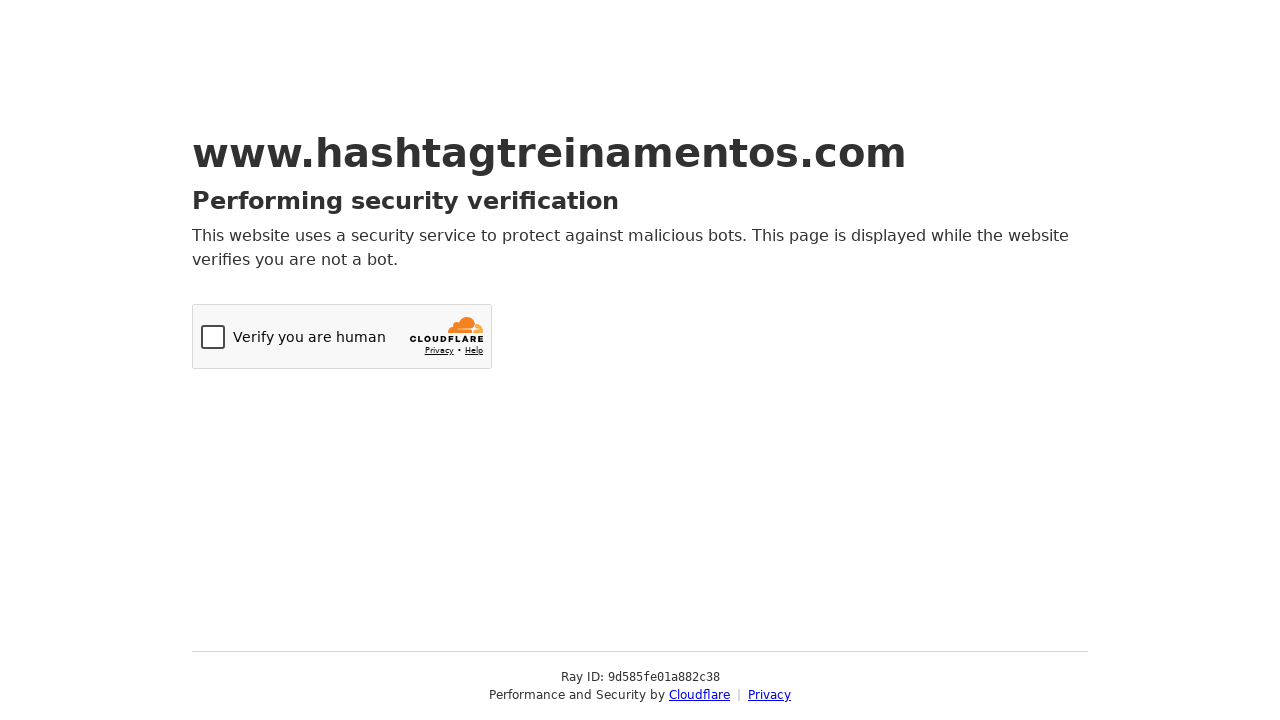

Navigated to Hashtag Treinamentos homepage
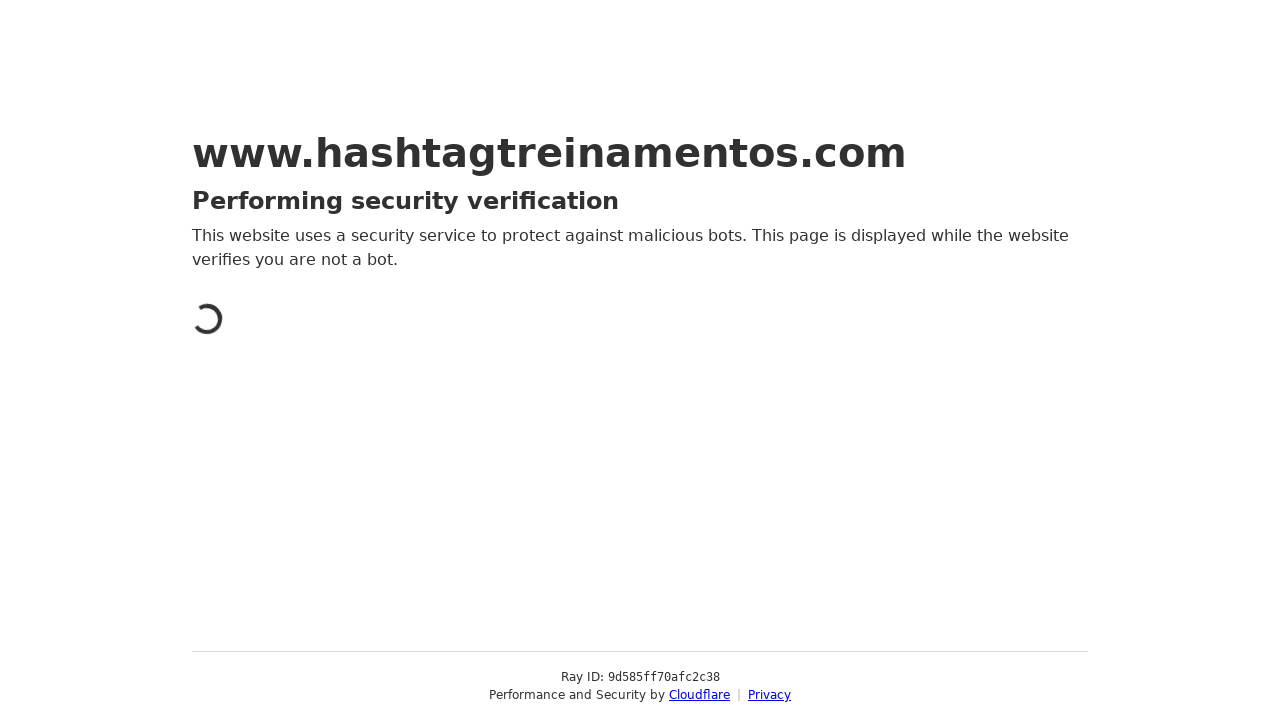

Page DOM content fully loaded
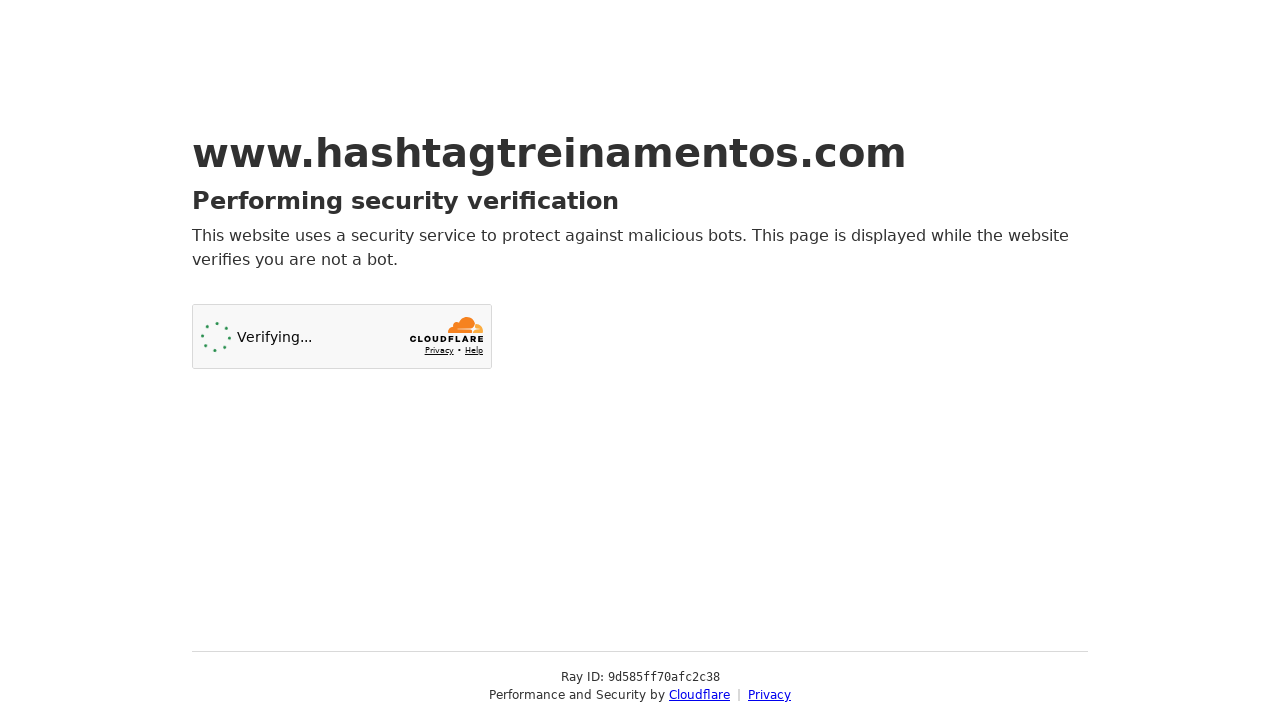

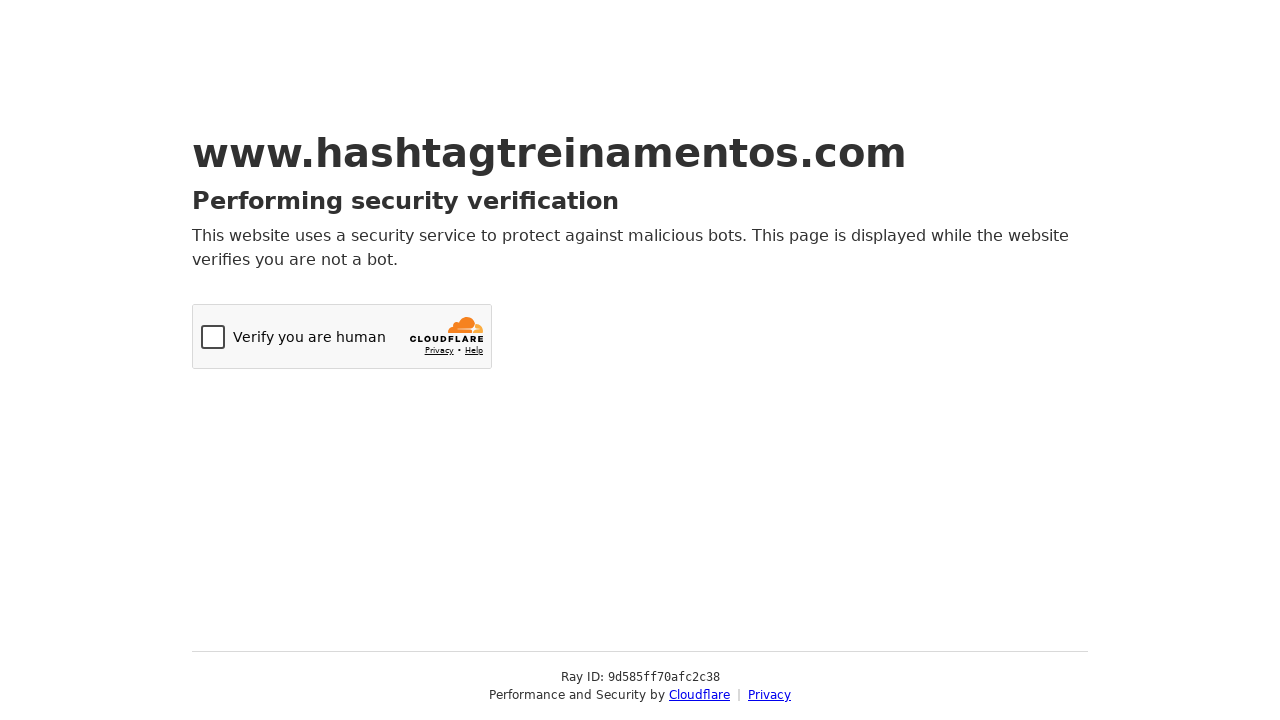